Tests JavaScript prompt alert handling by clicking the JS Prompt button, dismissing the alert dialog, and verifying the result message shows the prompt was cancelled.

Starting URL: https://the-internet.herokuapp.com/javascript_alerts

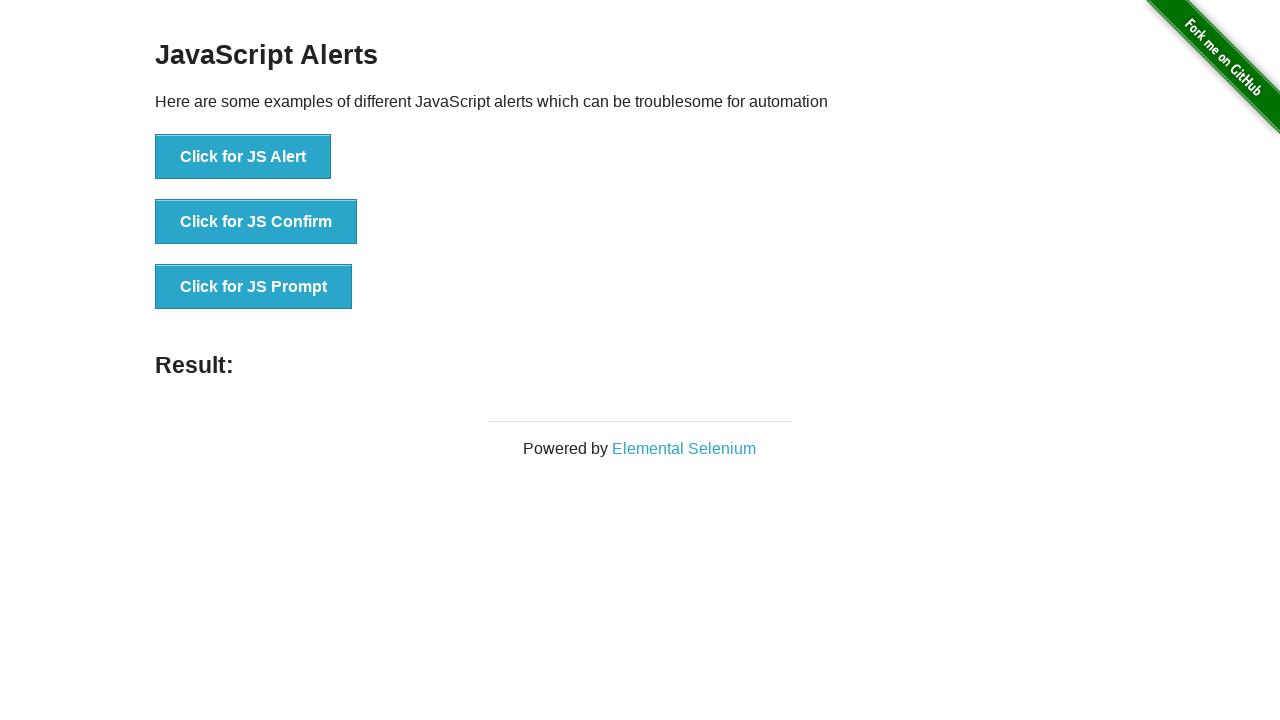

Set up dialog handler to dismiss prompts
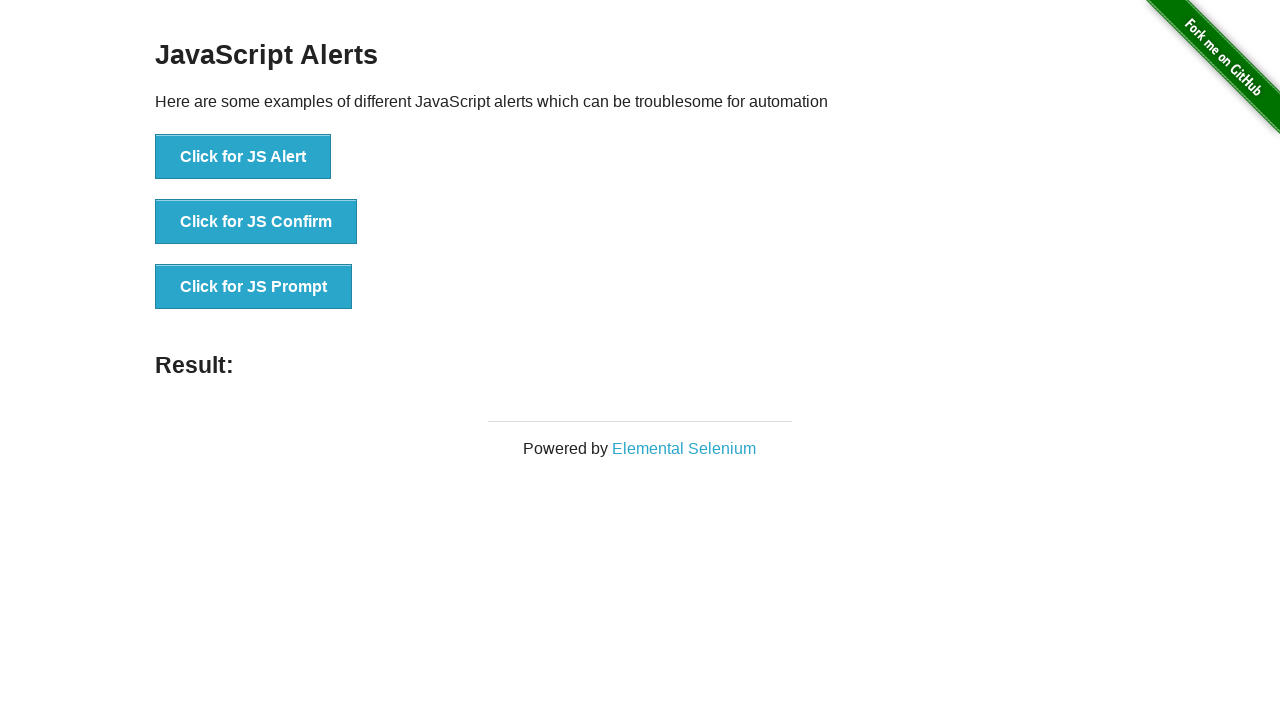

Clicked the JS Prompt button to trigger the alert at (254, 287) on //button[@onclick="jsPrompt()"]
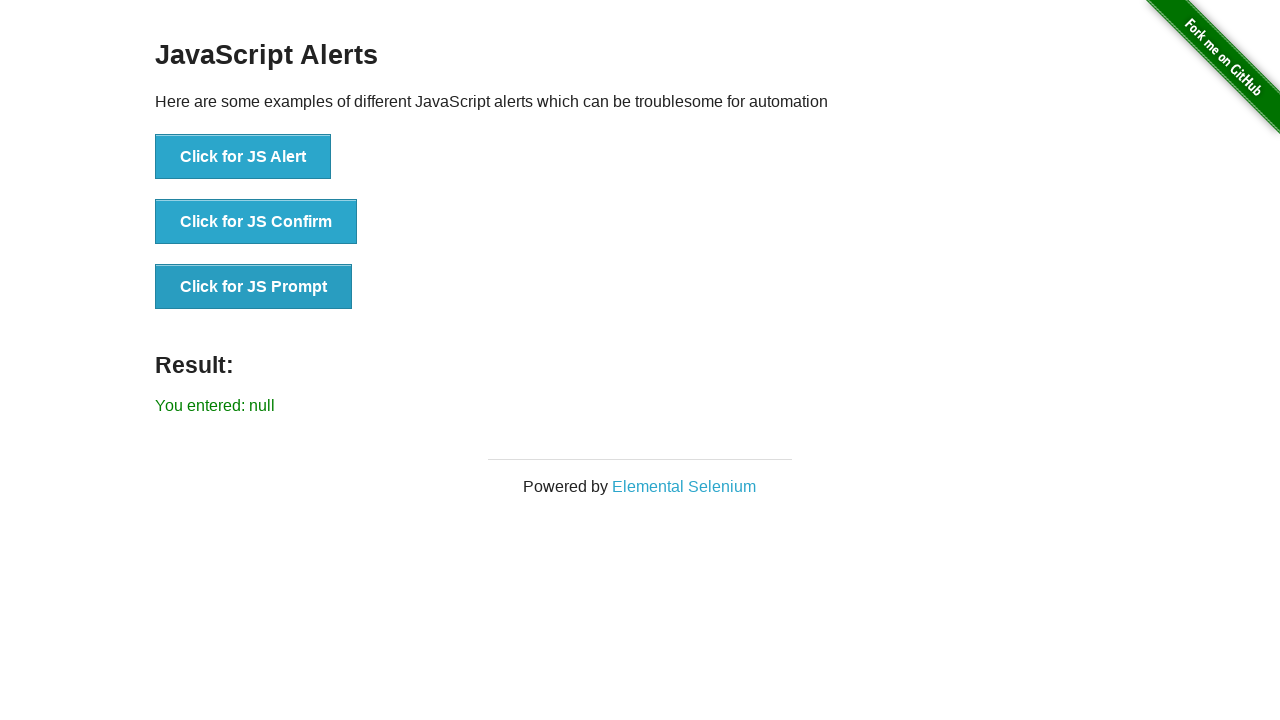

Waited for result message to appear
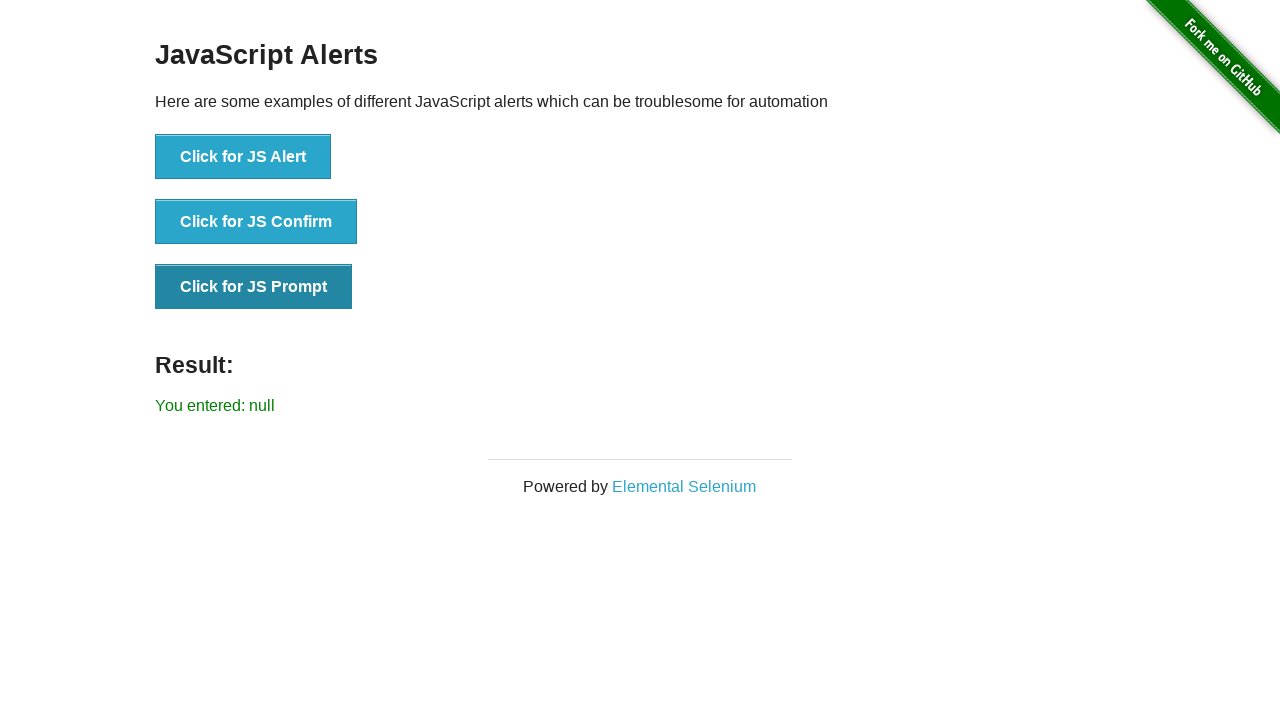

Retrieved result text content
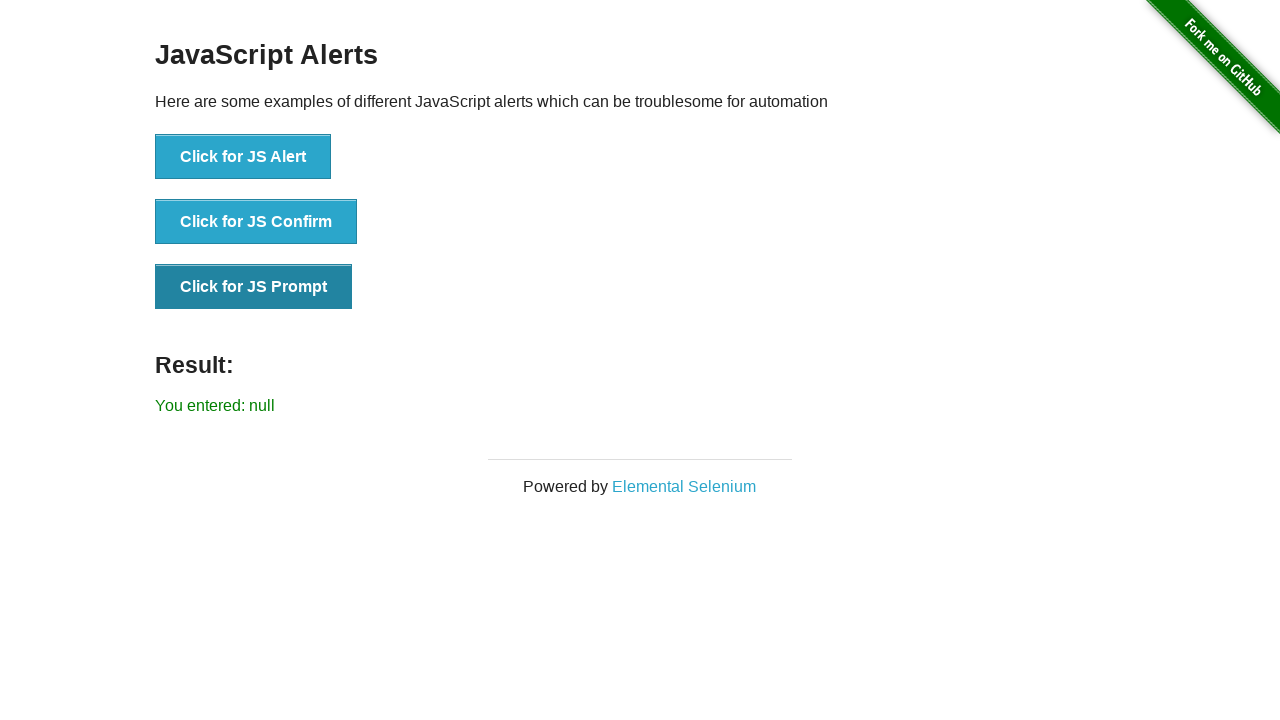

Verified result message shows prompt was cancelled with null value
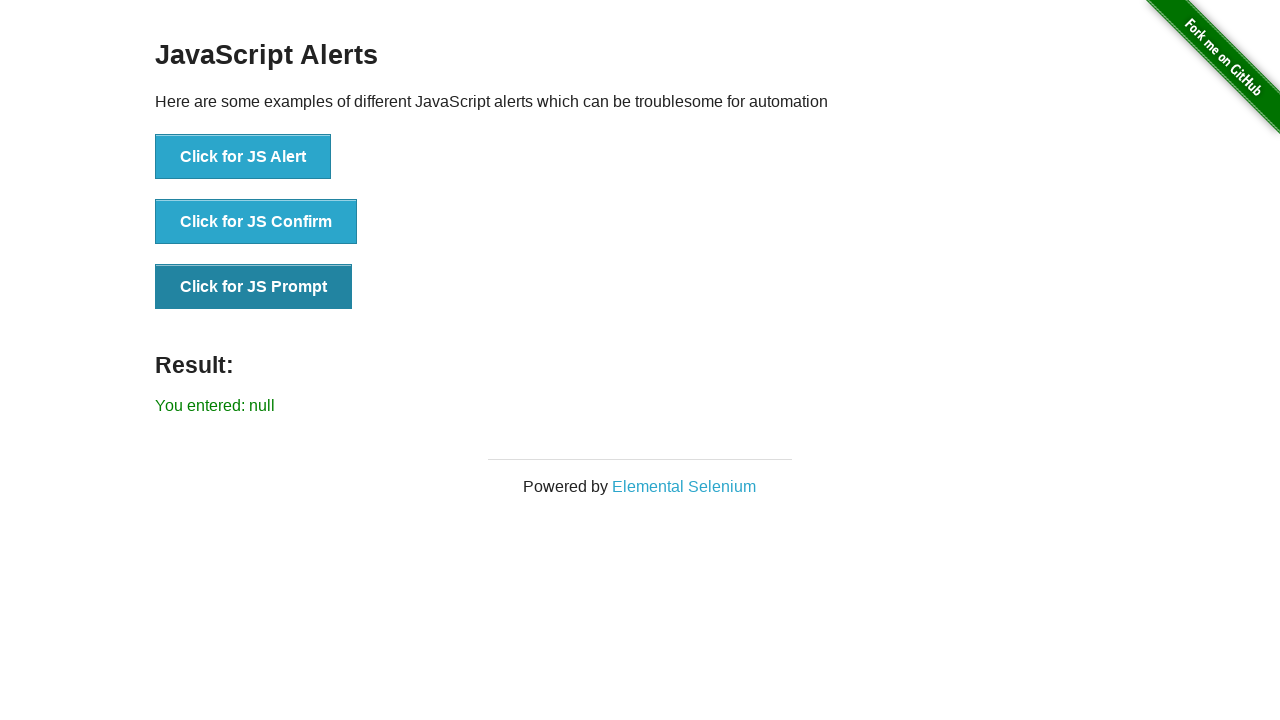

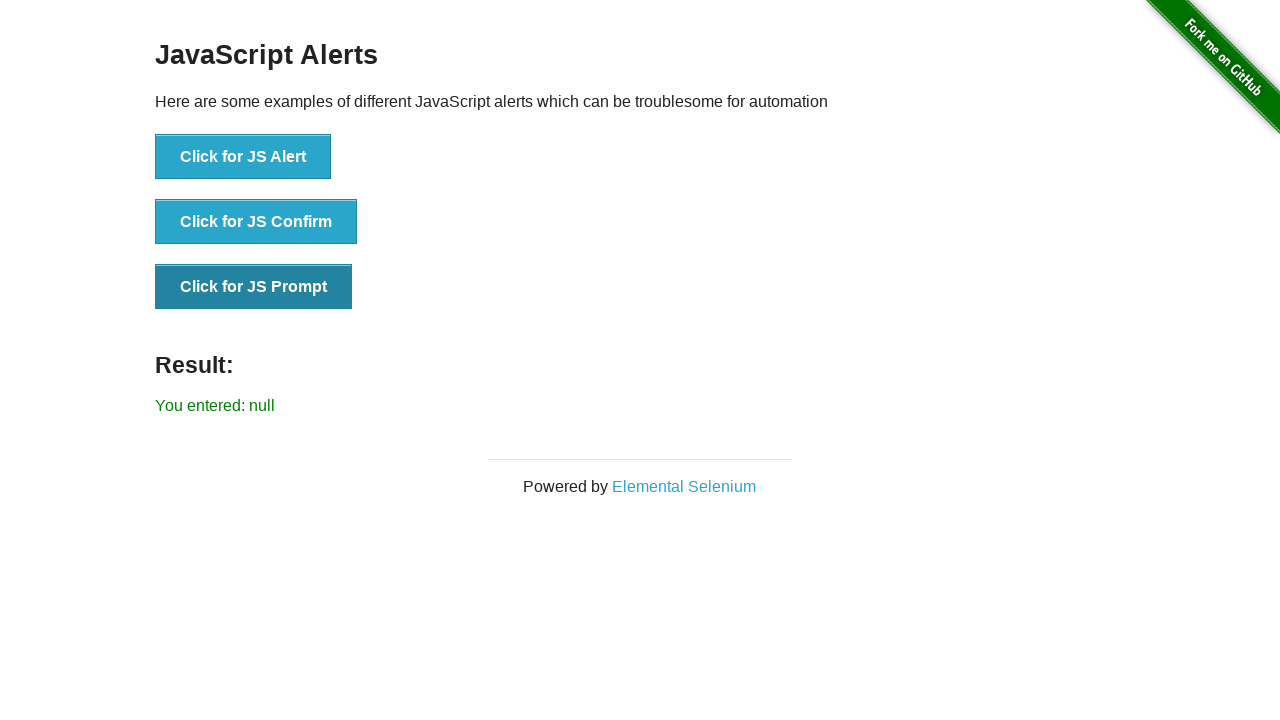